Tests the 12306 railway ticket query functionality by entering departure station, arrival station, and travel date, then clicking the query button to search for available tickets.

Starting URL: https://kyfw.12306.cn/otn/leftTicket/init

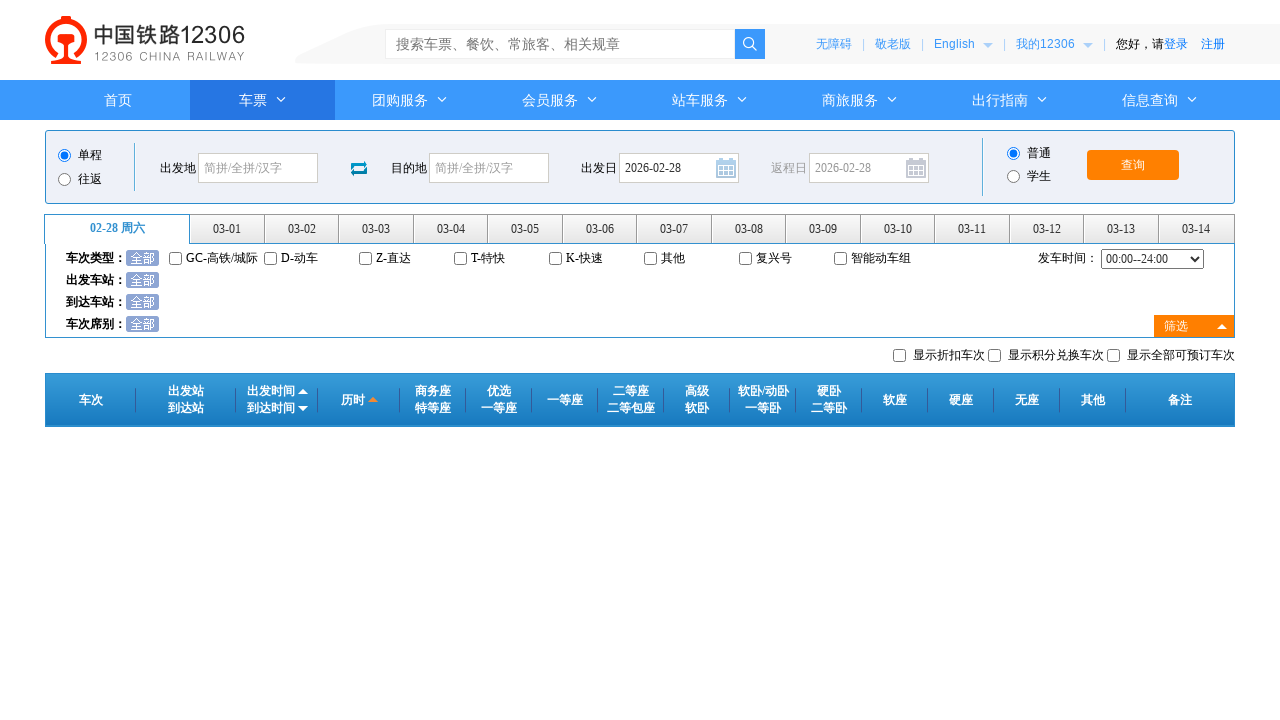

Clicked departure station input field at (258, 168) on #fromStationText
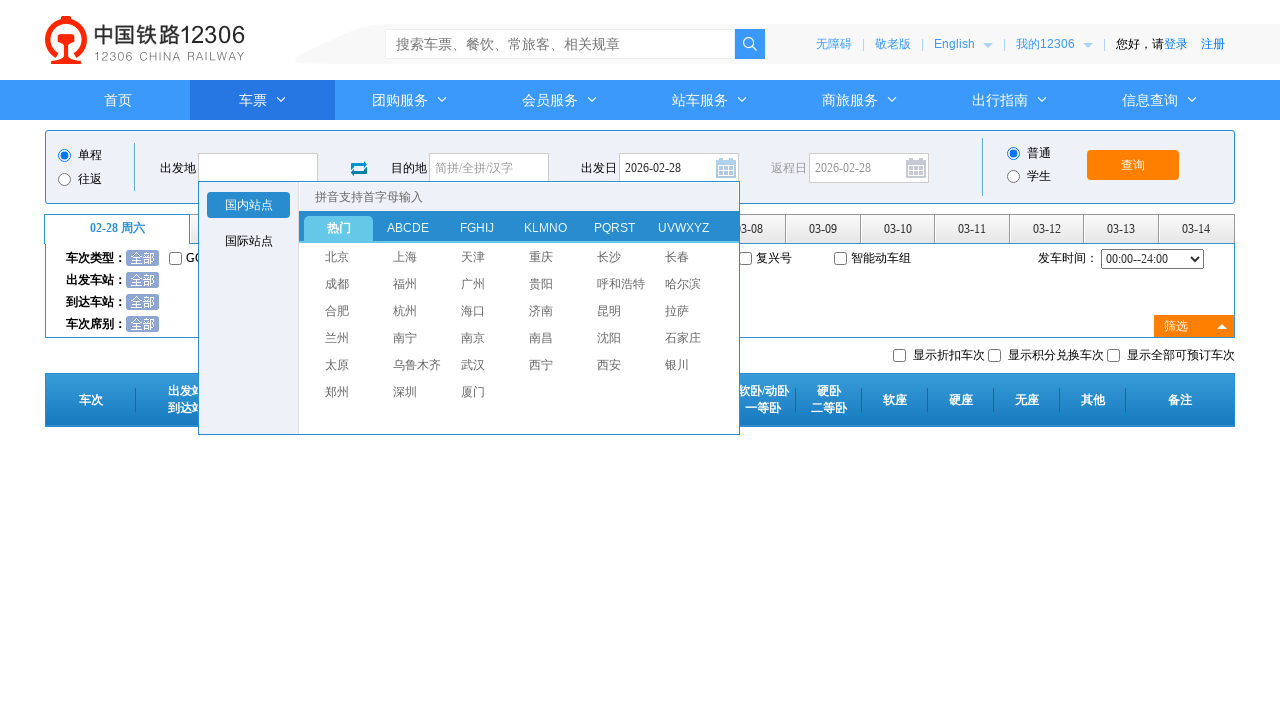

Filled departure station with '北京' (Beijing) on #fromStationText
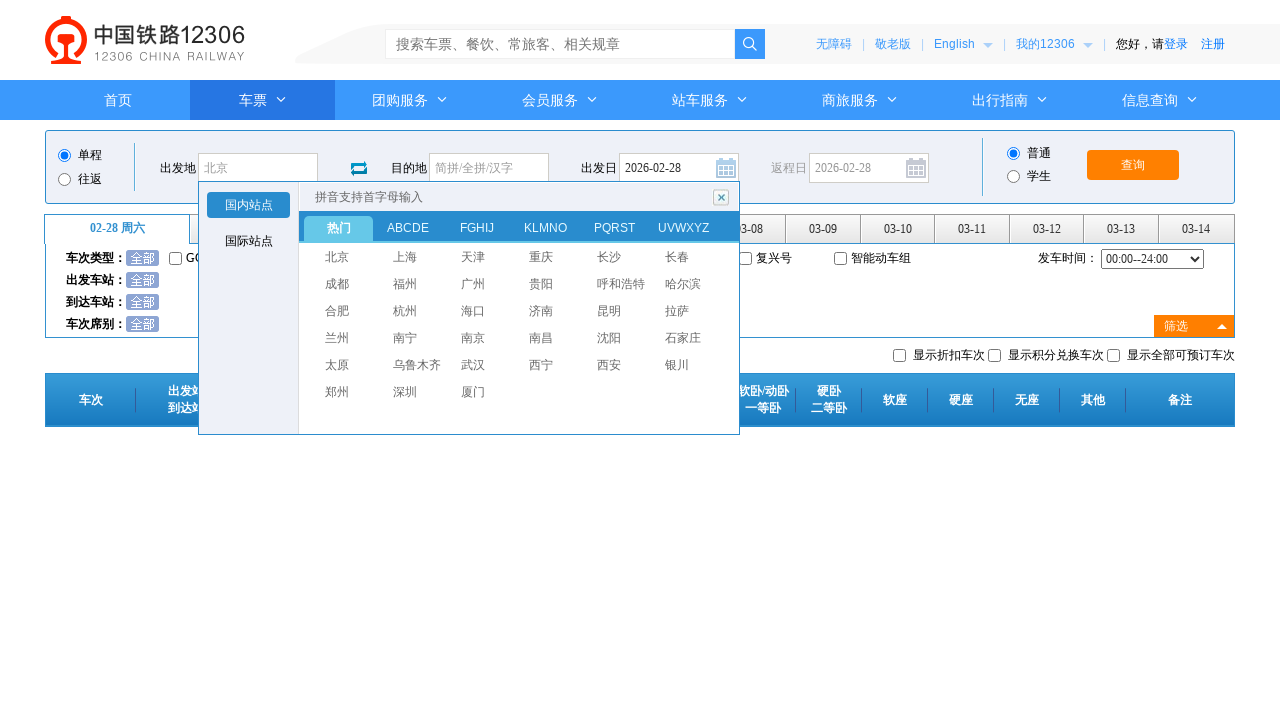

Pressed Enter to confirm departure station selection
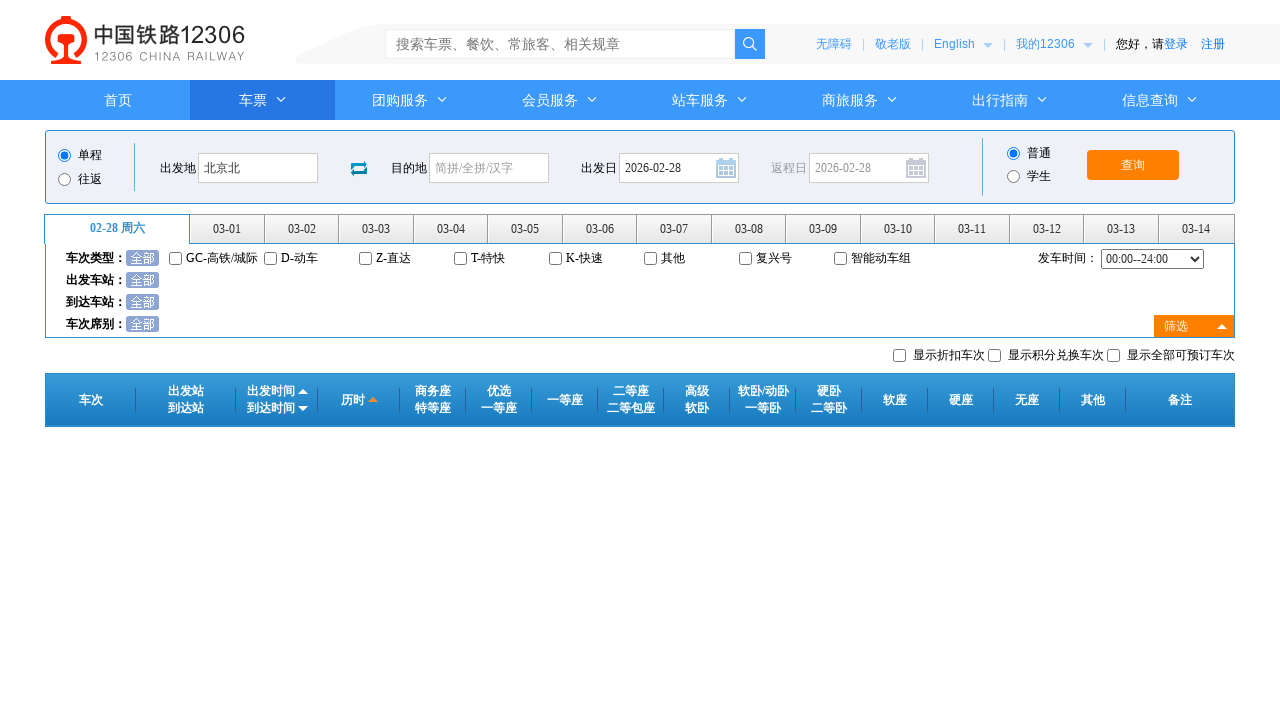

Clicked arrival station input field at (489, 168) on #toStationText
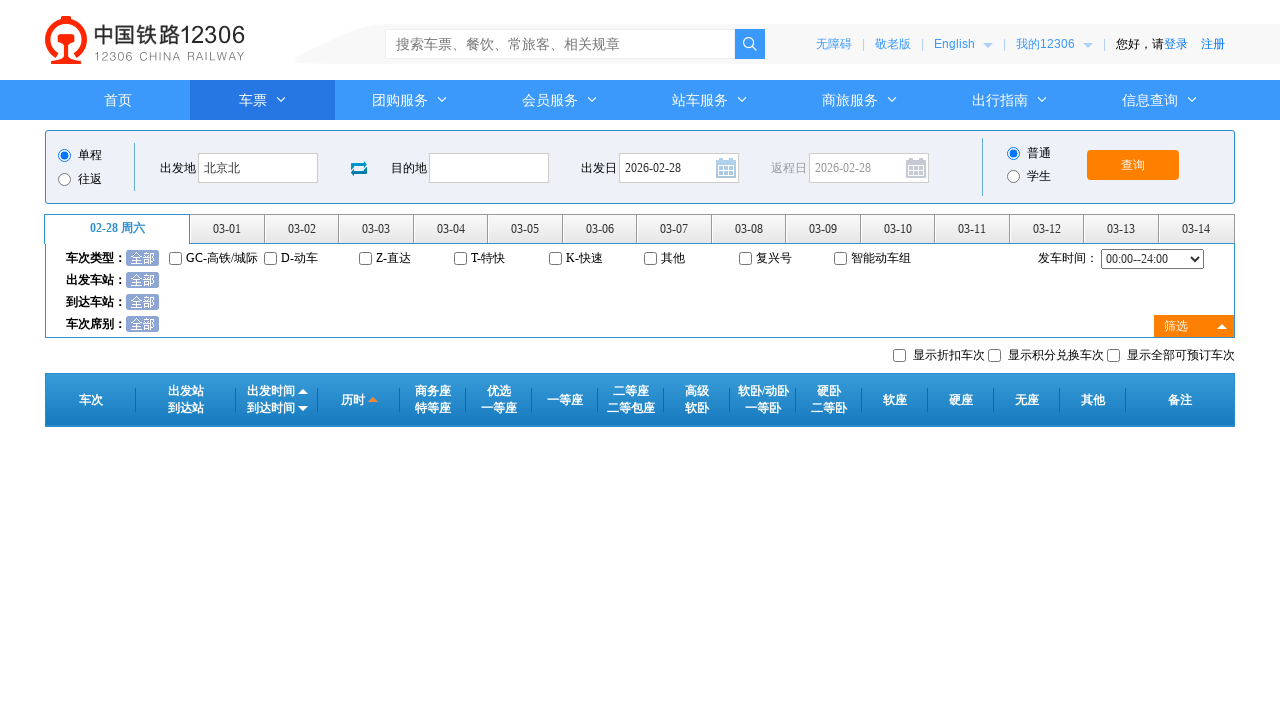

Filled arrival station with '上海' (Shanghai) on #toStationText
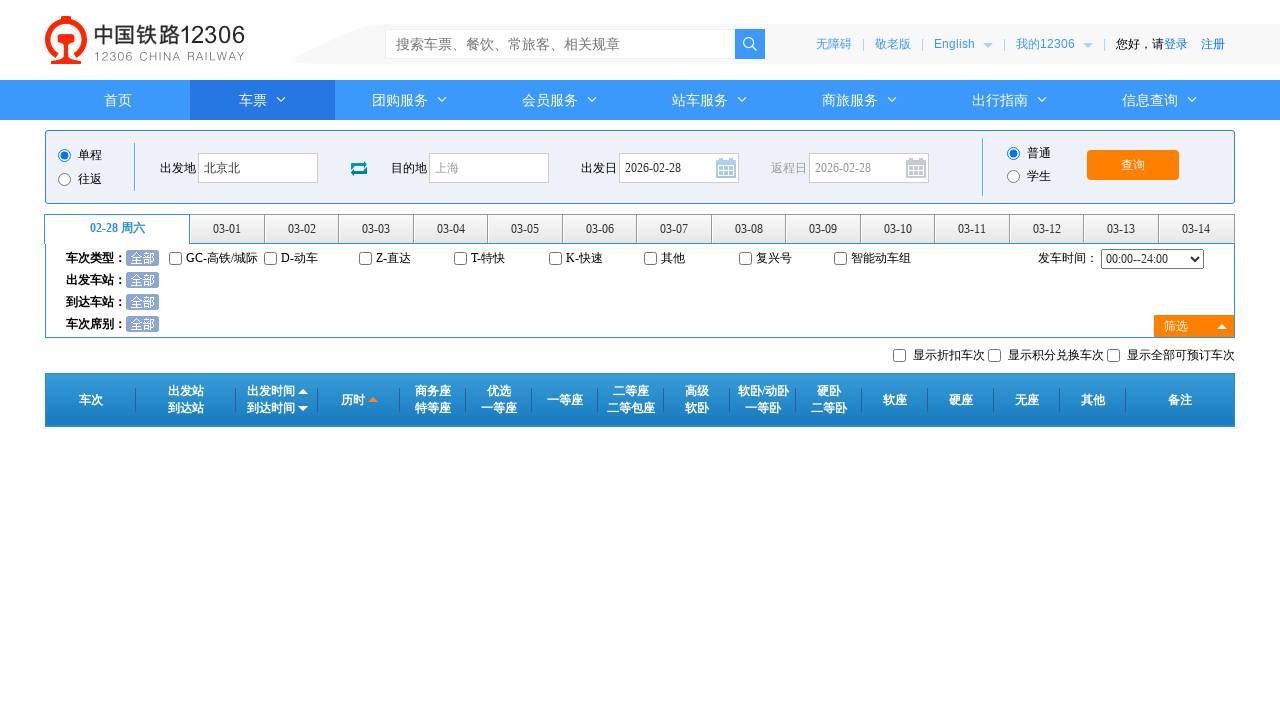

Pressed Enter to confirm arrival station selection
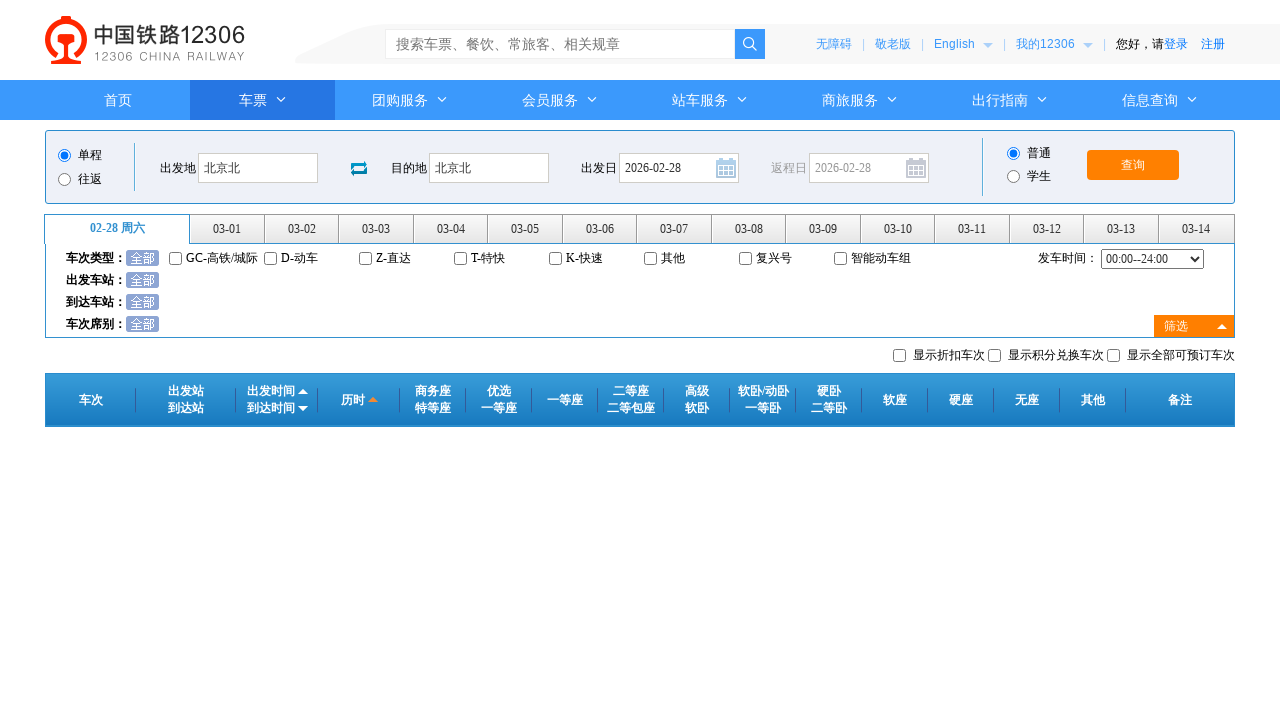

Removed readonly attribute from date field
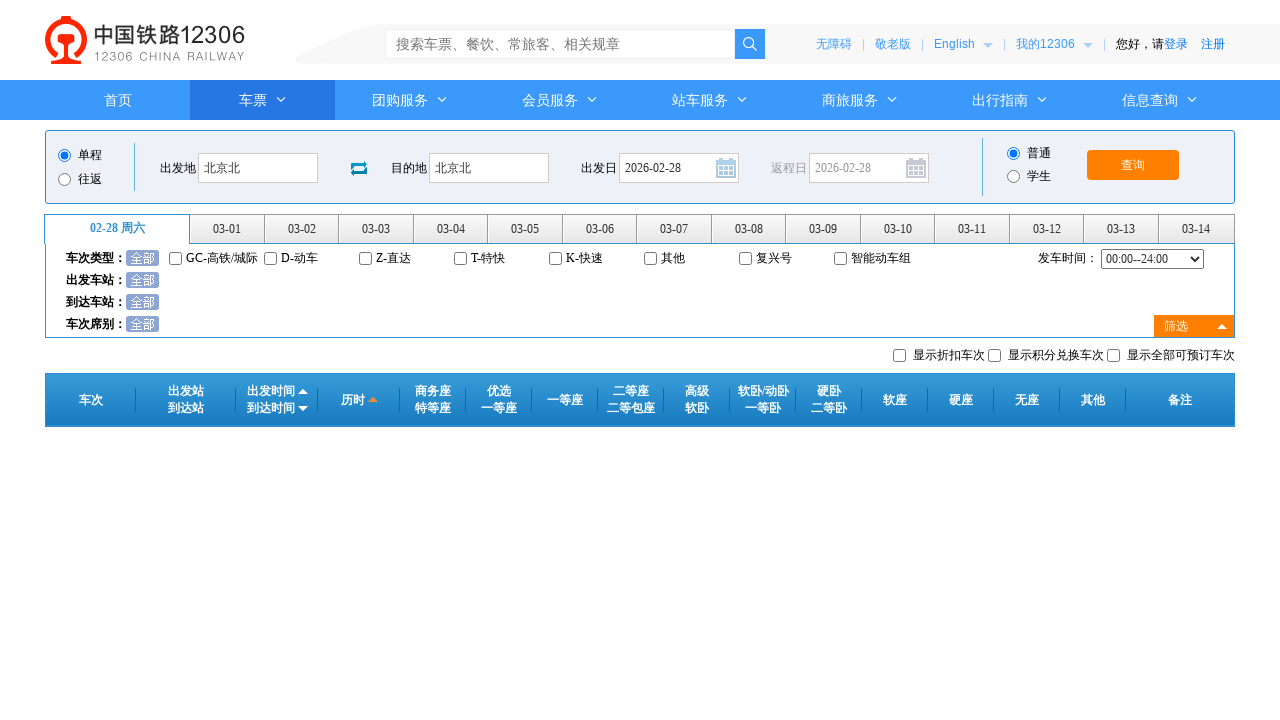

Filled travel date with '2024-03-15' on #train_date
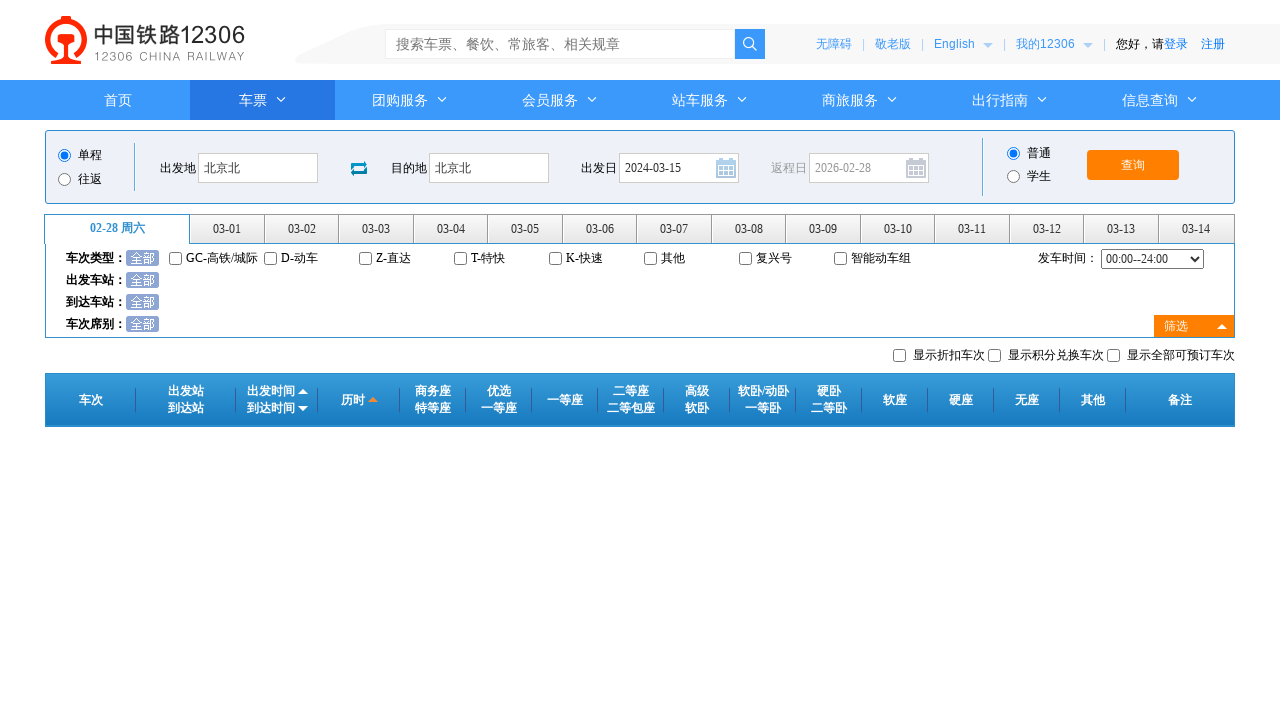

Clicked on date field to confirm selection at (679, 168) on #train_date
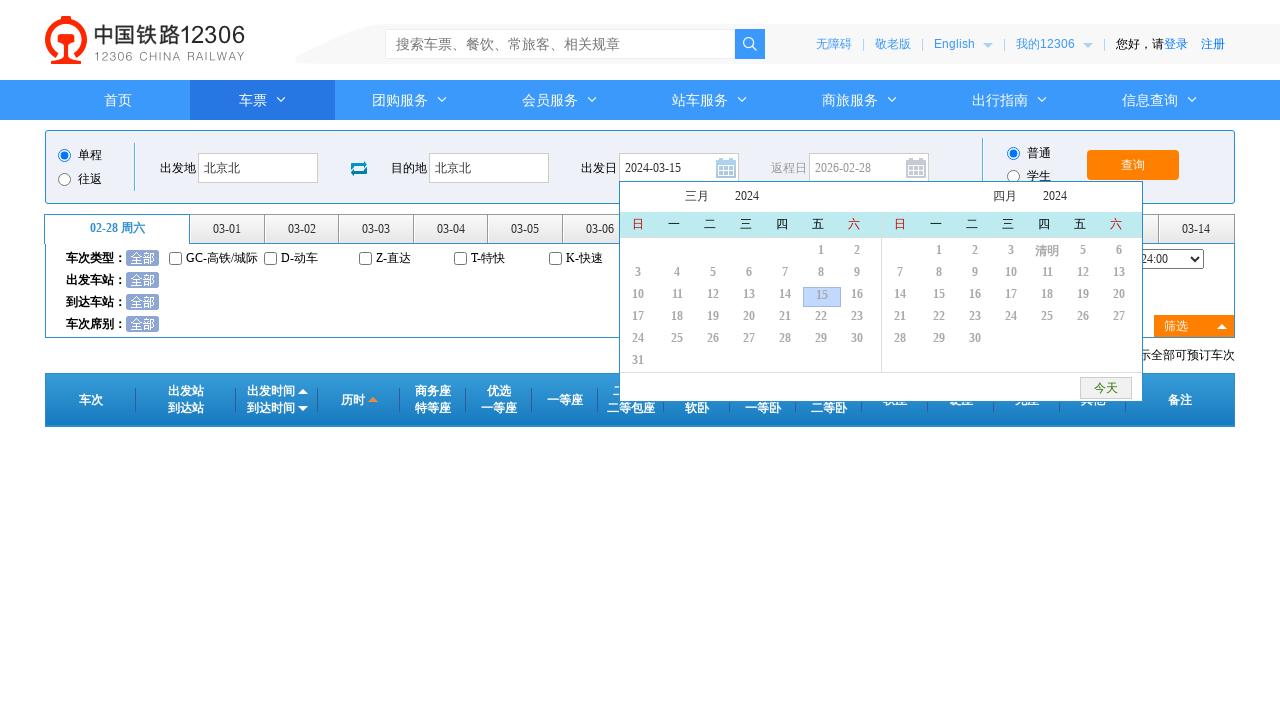

Clicked query button to search for available tickets at (1133, 165) on #query_ticket
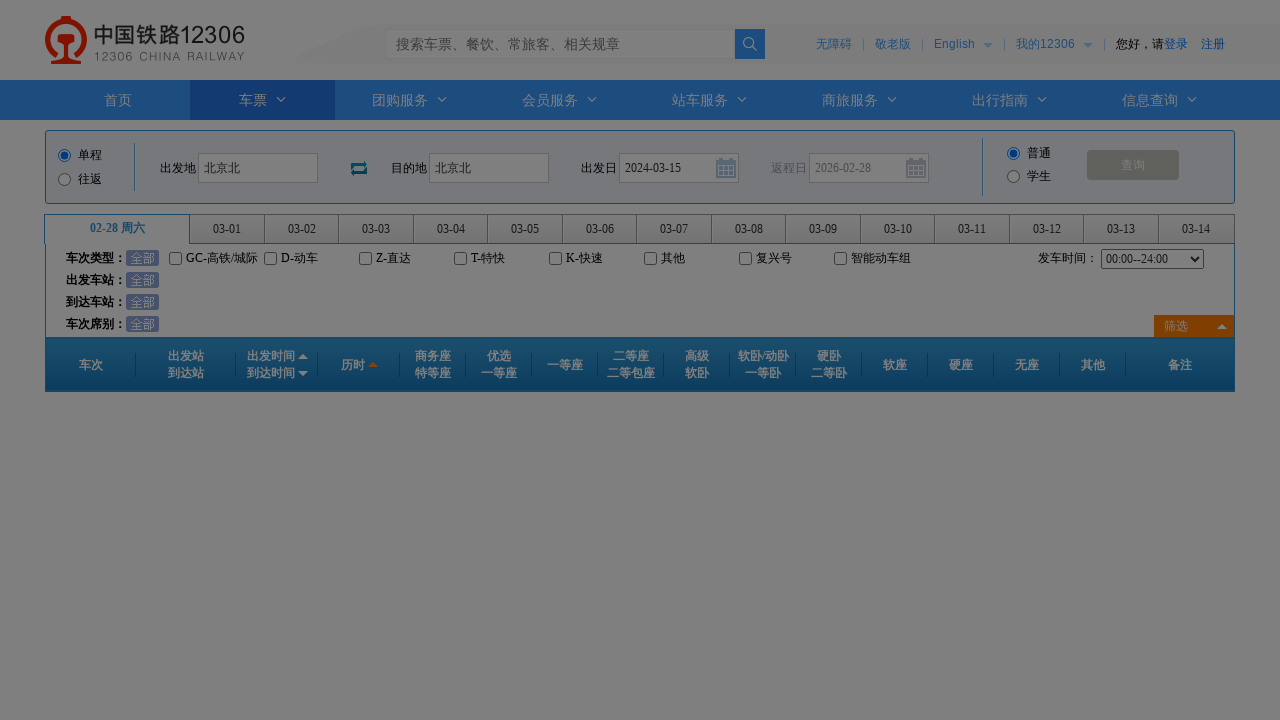

Waited for ticket search results to load
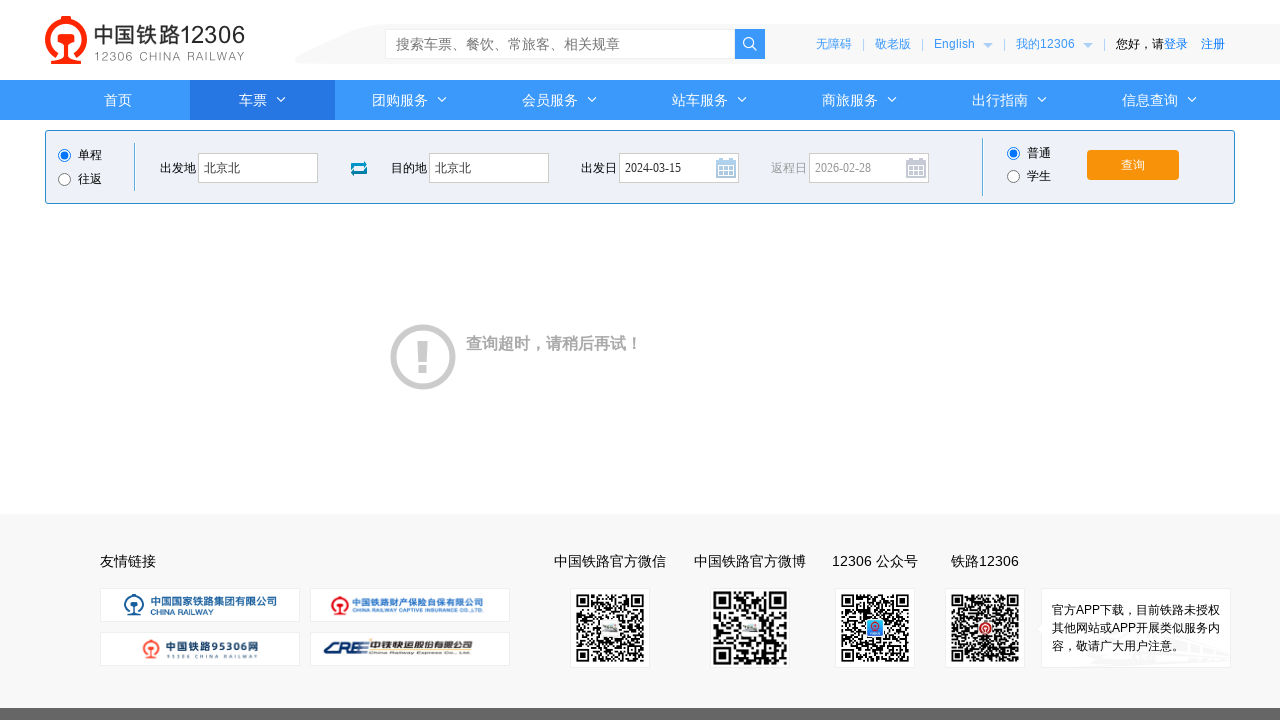

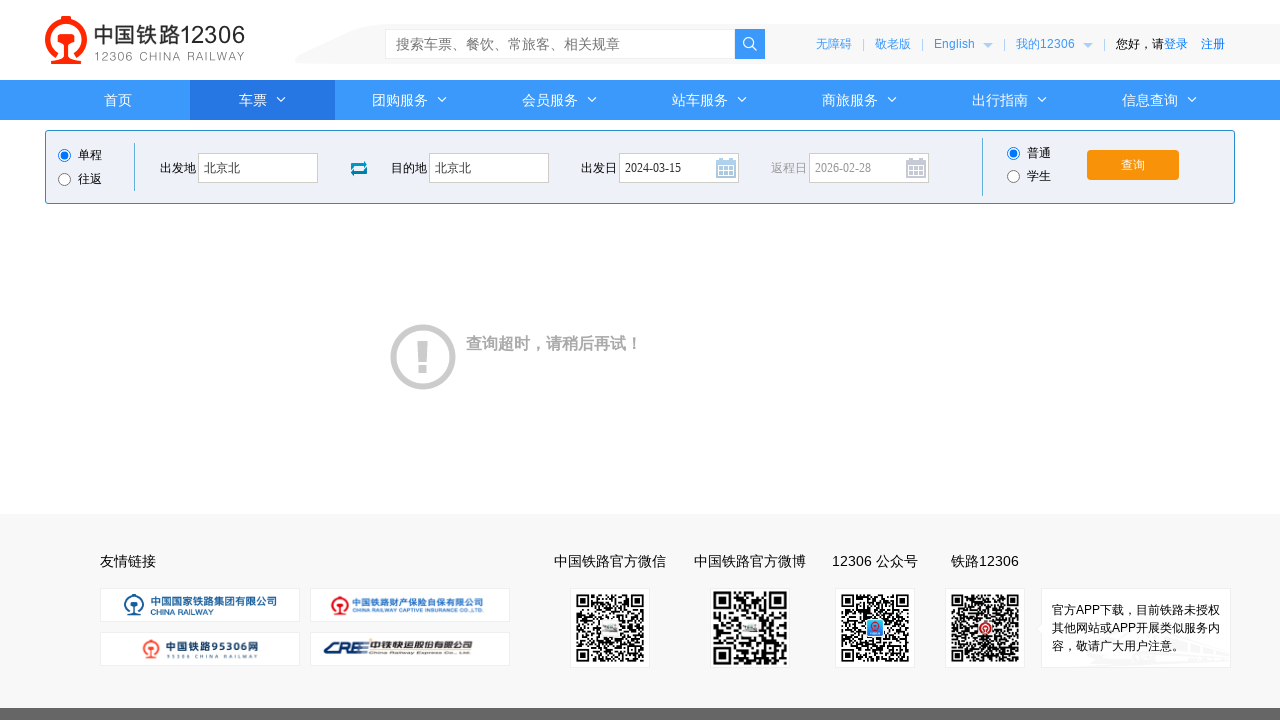